Validates that the Azure SDK documentation page renders correctly by checking that raw HTML tags and entities don't appear as visible text content.

Starting URL: https://azuresdkdocs.blob.core.windows.net/$web/python/azure-mgmt-agrifood/1.0.0b3/index.html

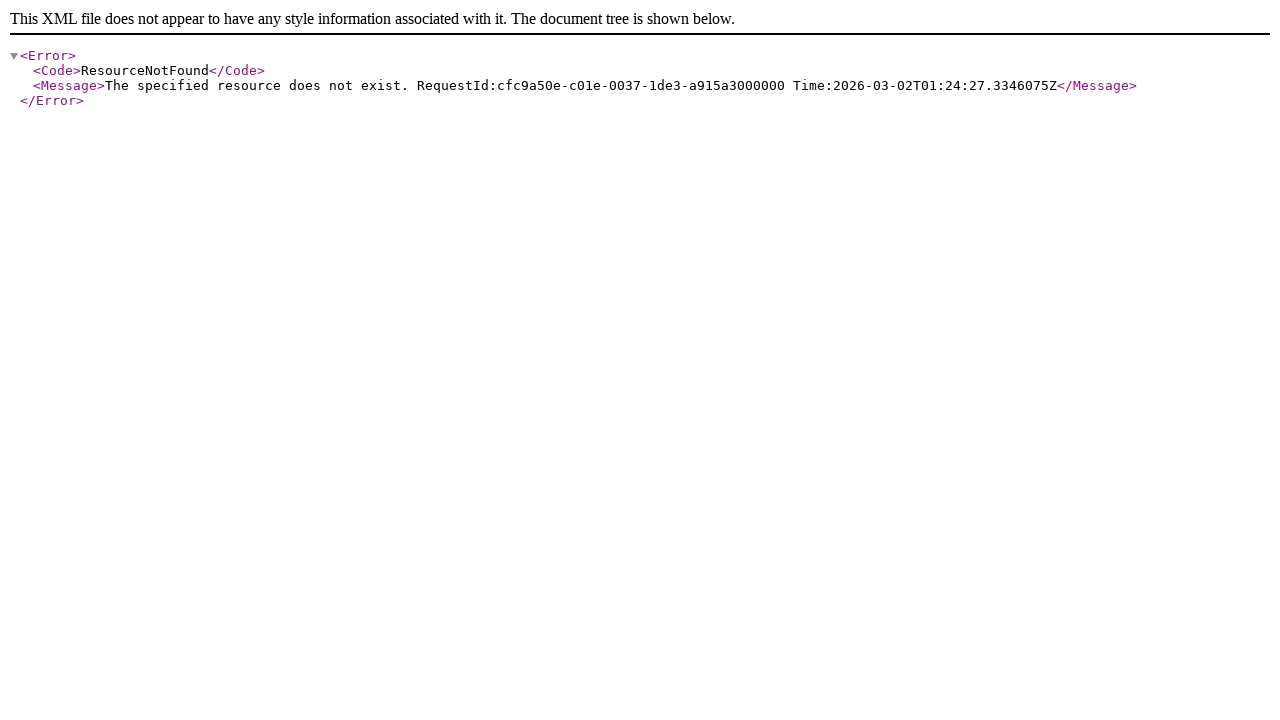

Navigated to Azure SDK documentation page for azure-mgmt-agrifood
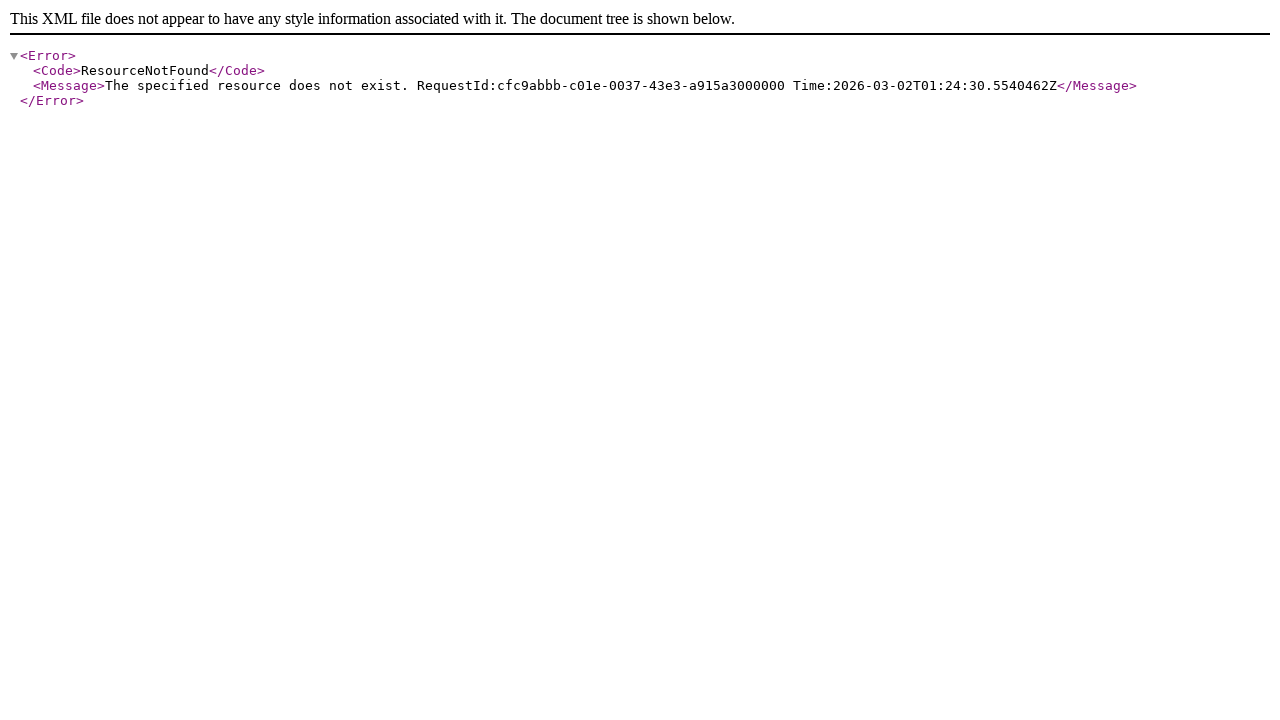

Page loaded and html element became available
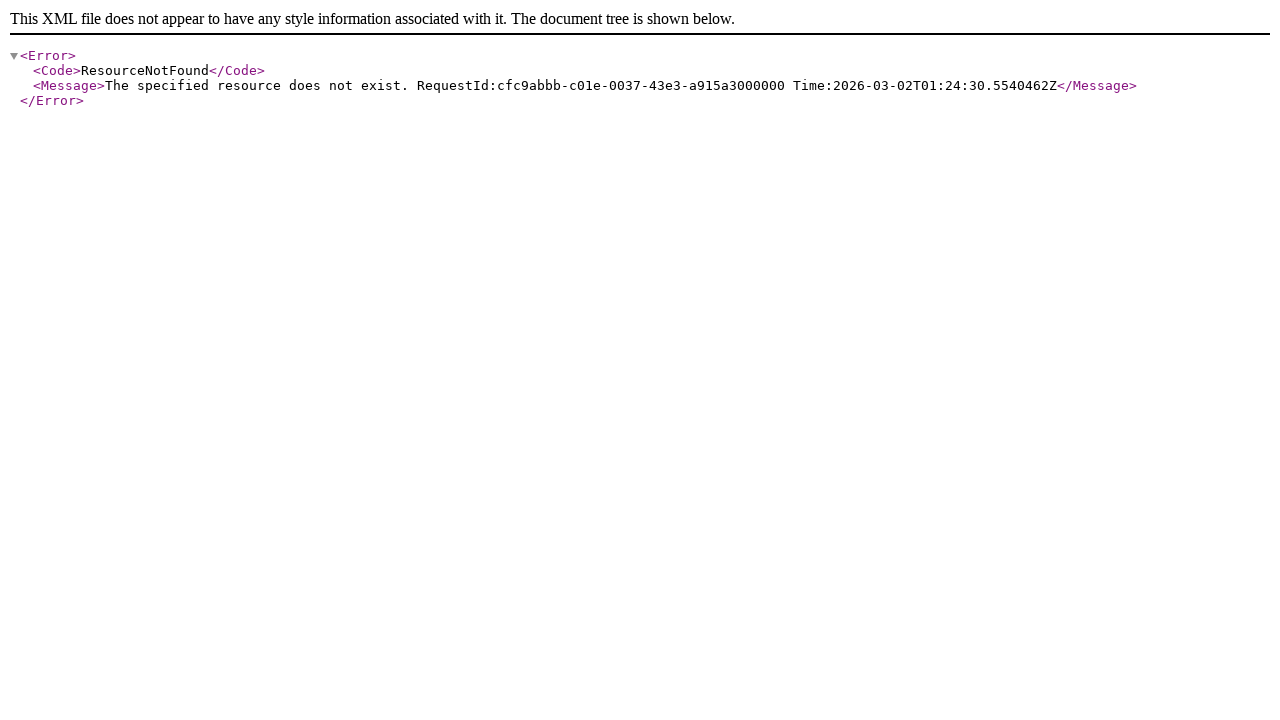

Retrieved inner text content from page
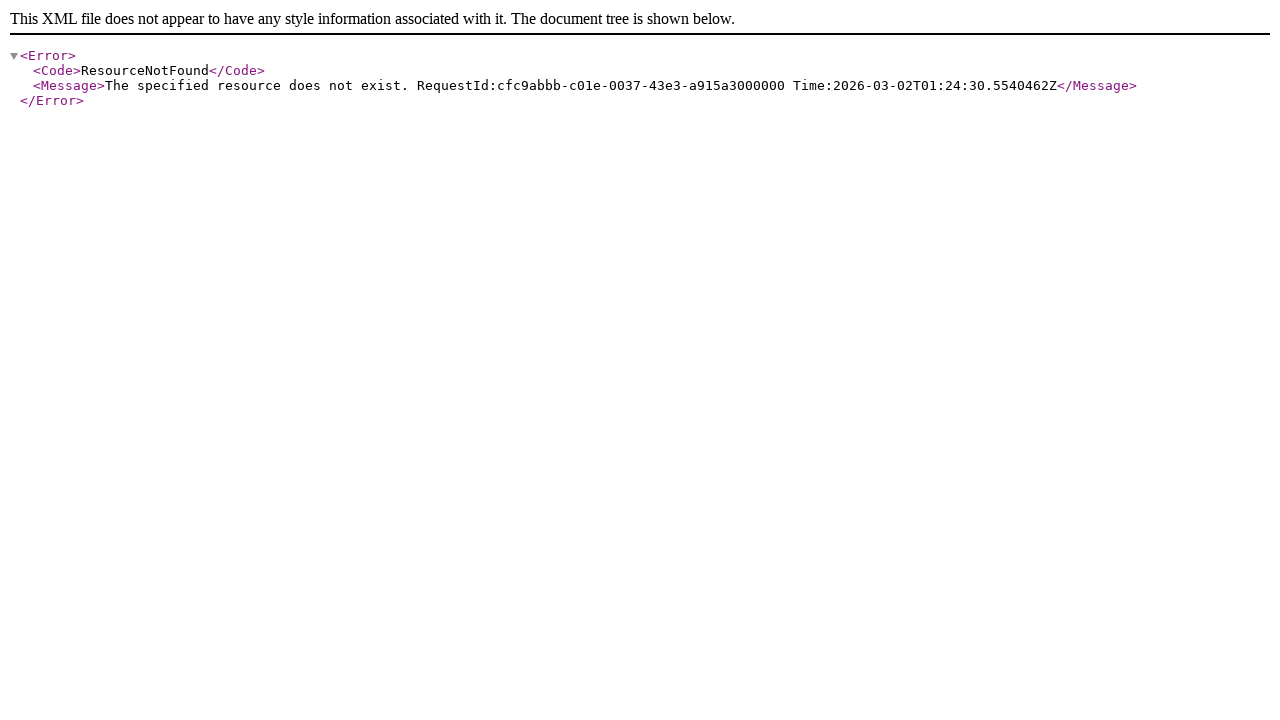

Verified that raw HTML label '<br' does not appear in visible text
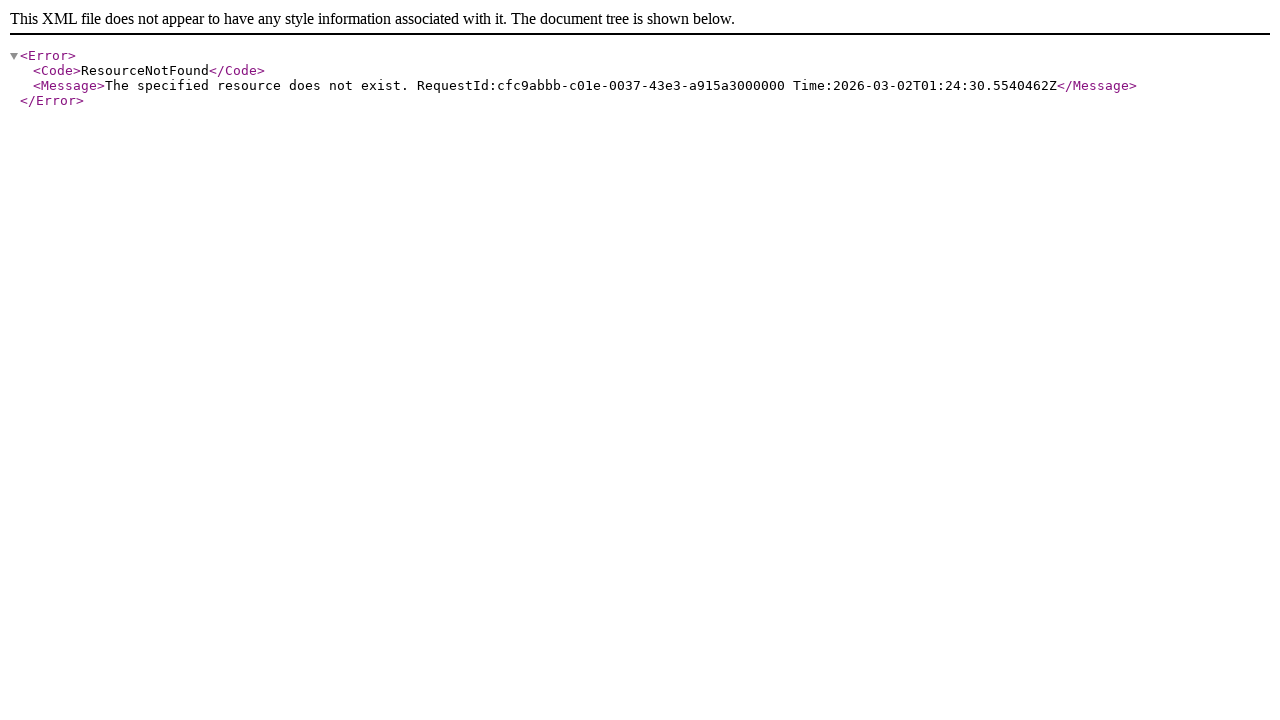

Verified that raw HTML label '<h1' does not appear in visible text
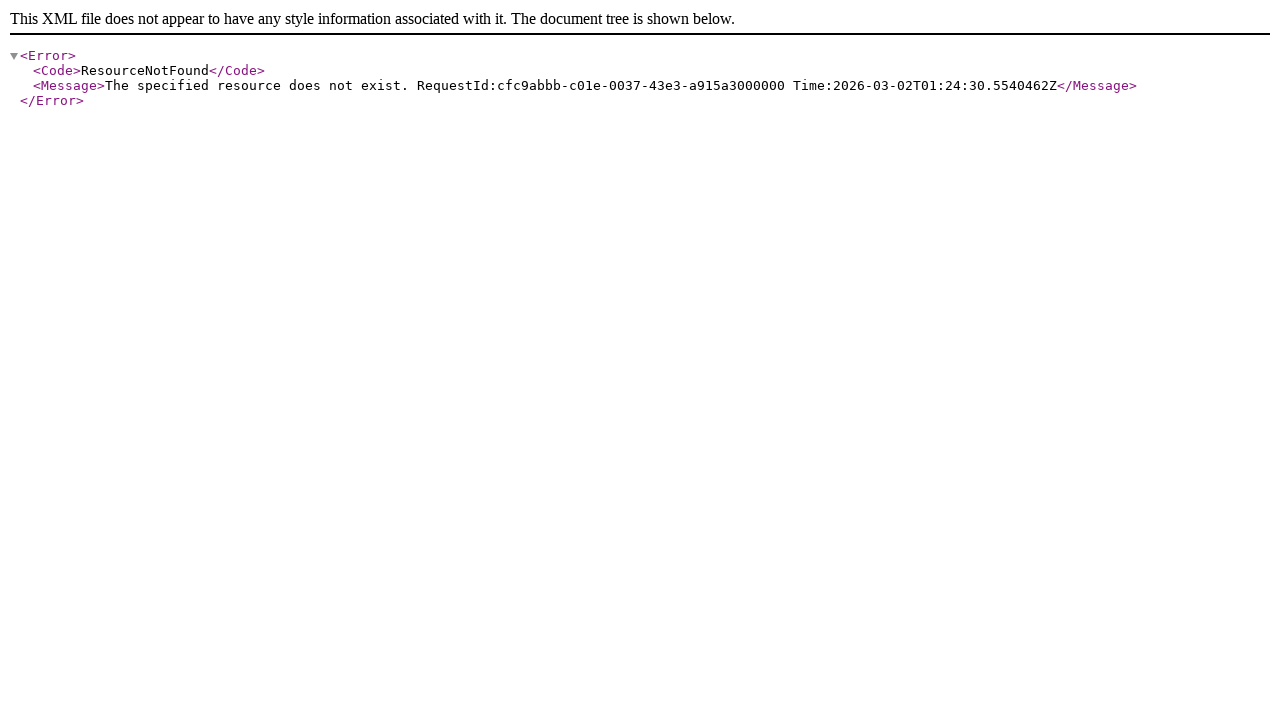

Verified that raw HTML label '<h2' does not appear in visible text
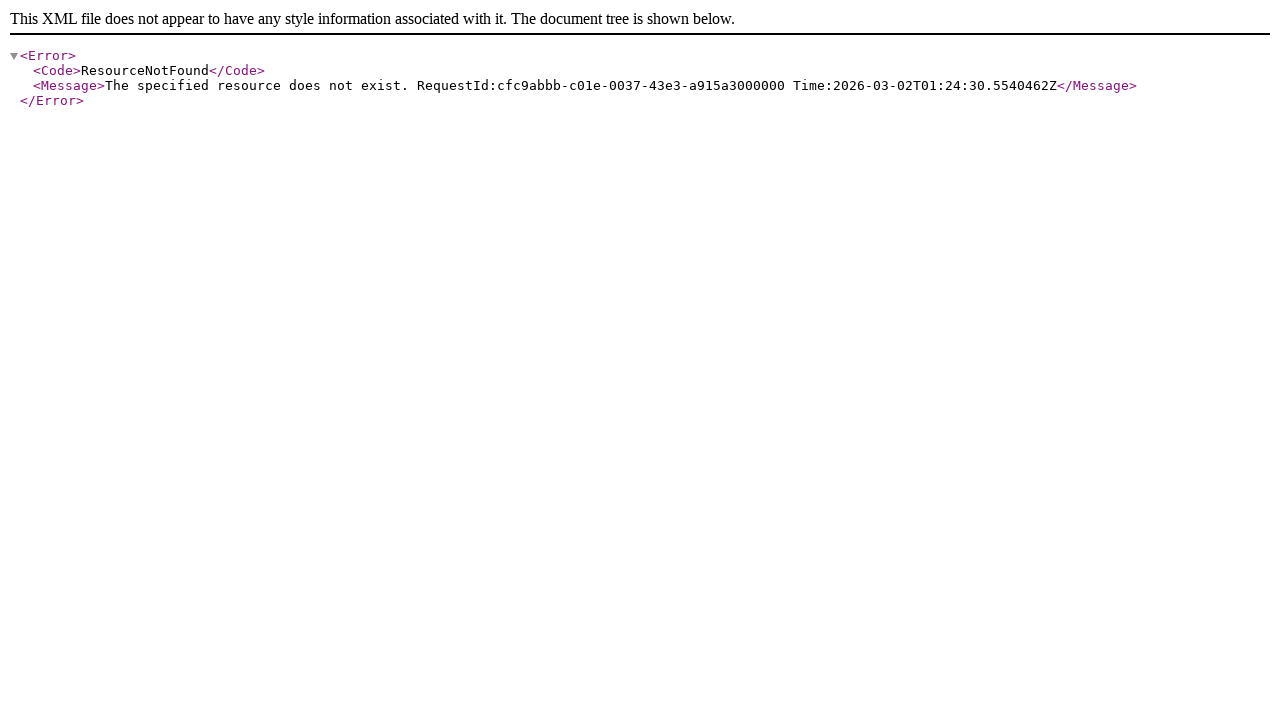

Verified that raw HTML label '<h3' does not appear in visible text
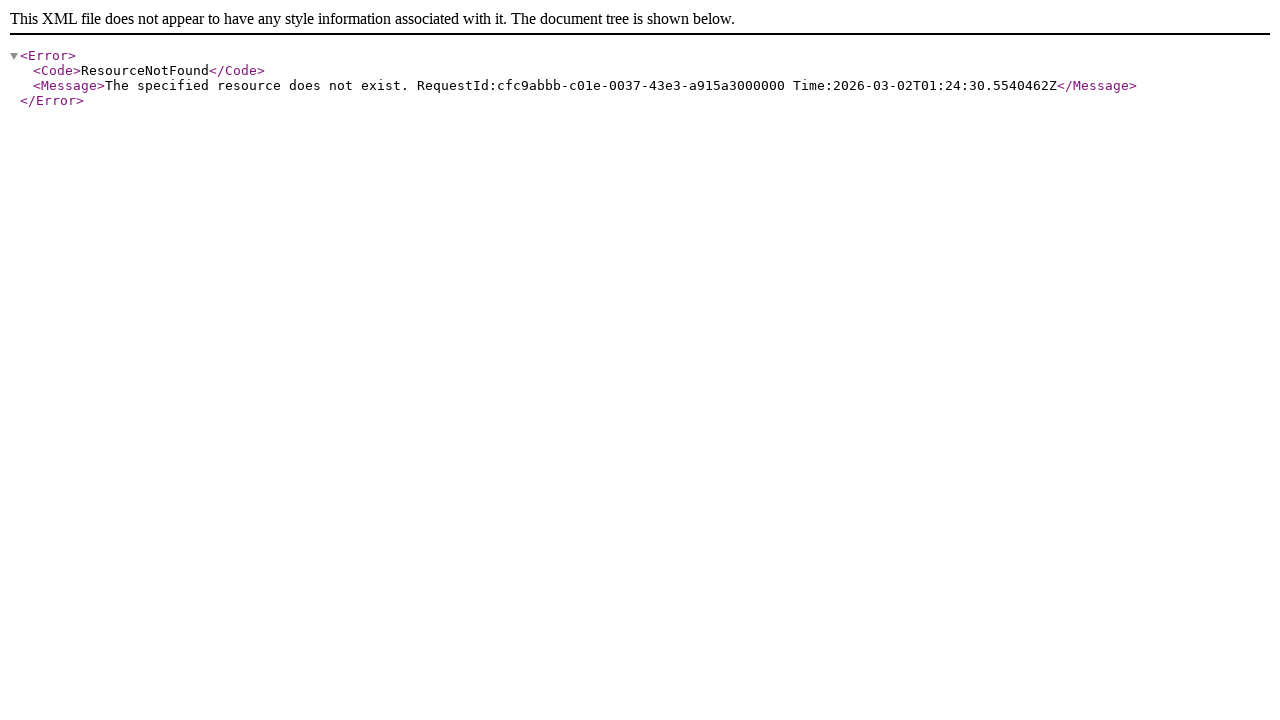

Verified that raw HTML label '<h4' does not appear in visible text
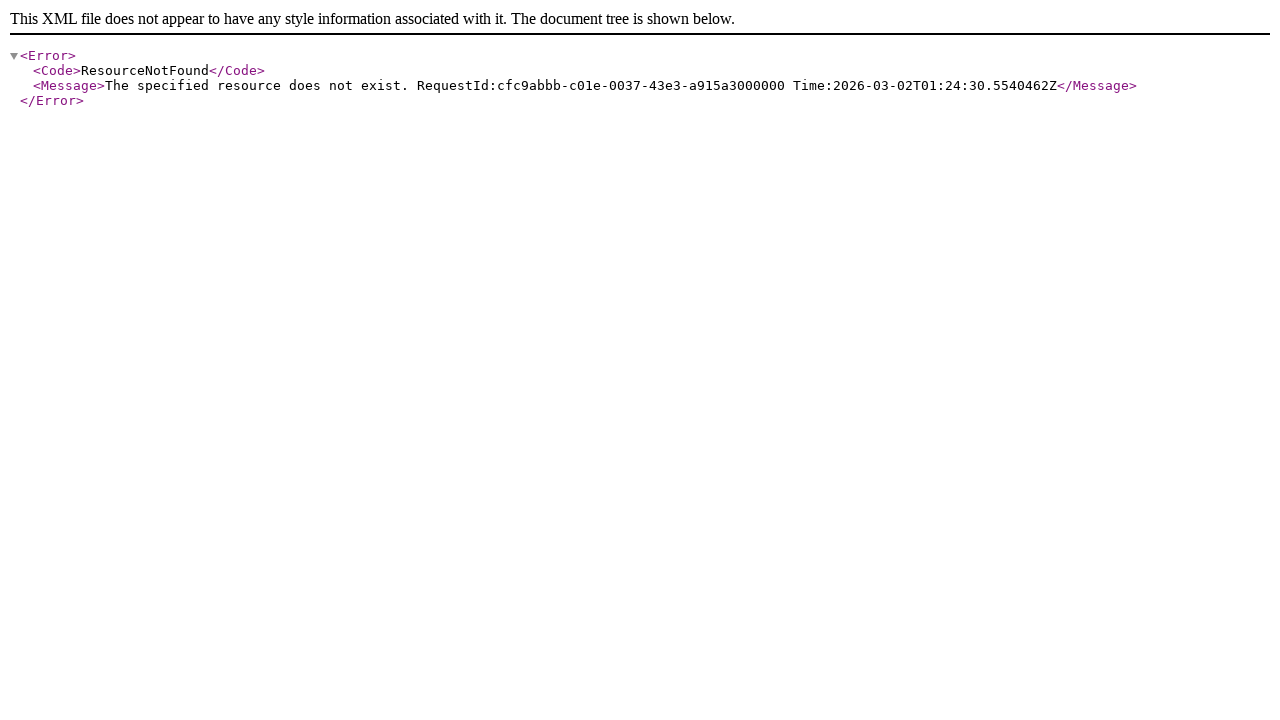

Verified that raw HTML label '<h5' does not appear in visible text
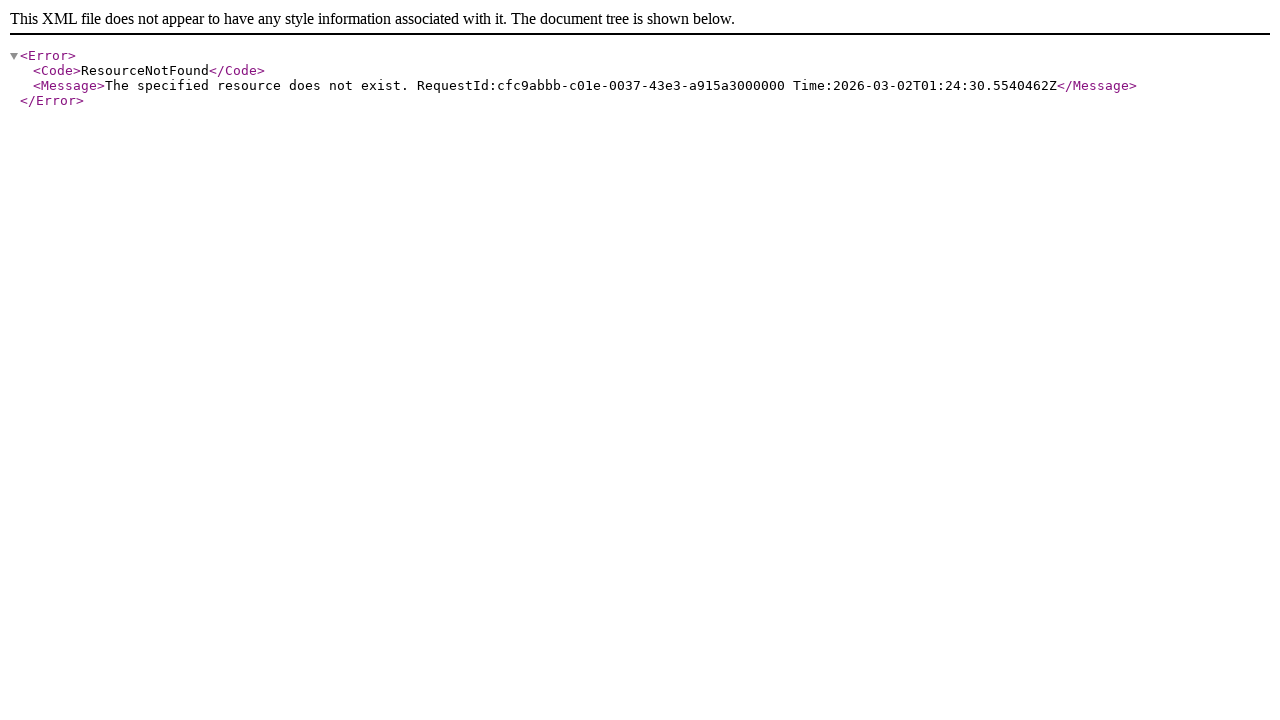

Verified that raw HTML label '<h6' does not appear in visible text
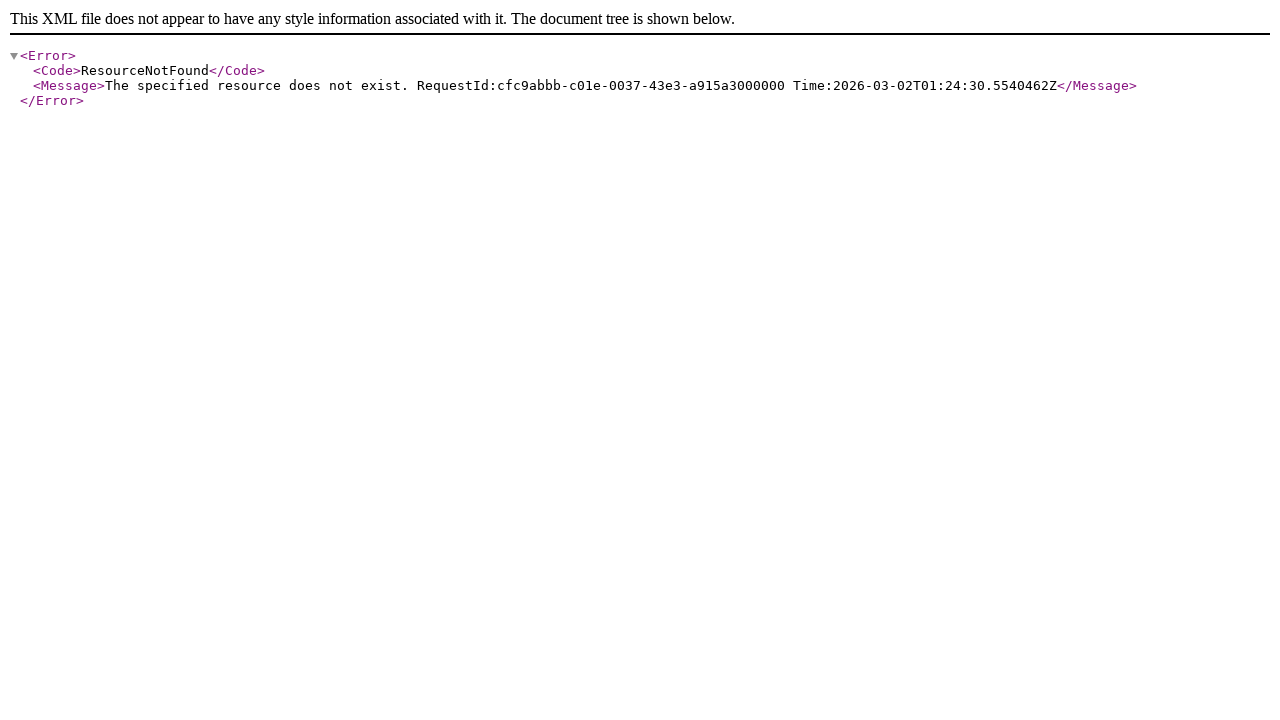

Verified that raw HTML label '<em' does not appear in visible text
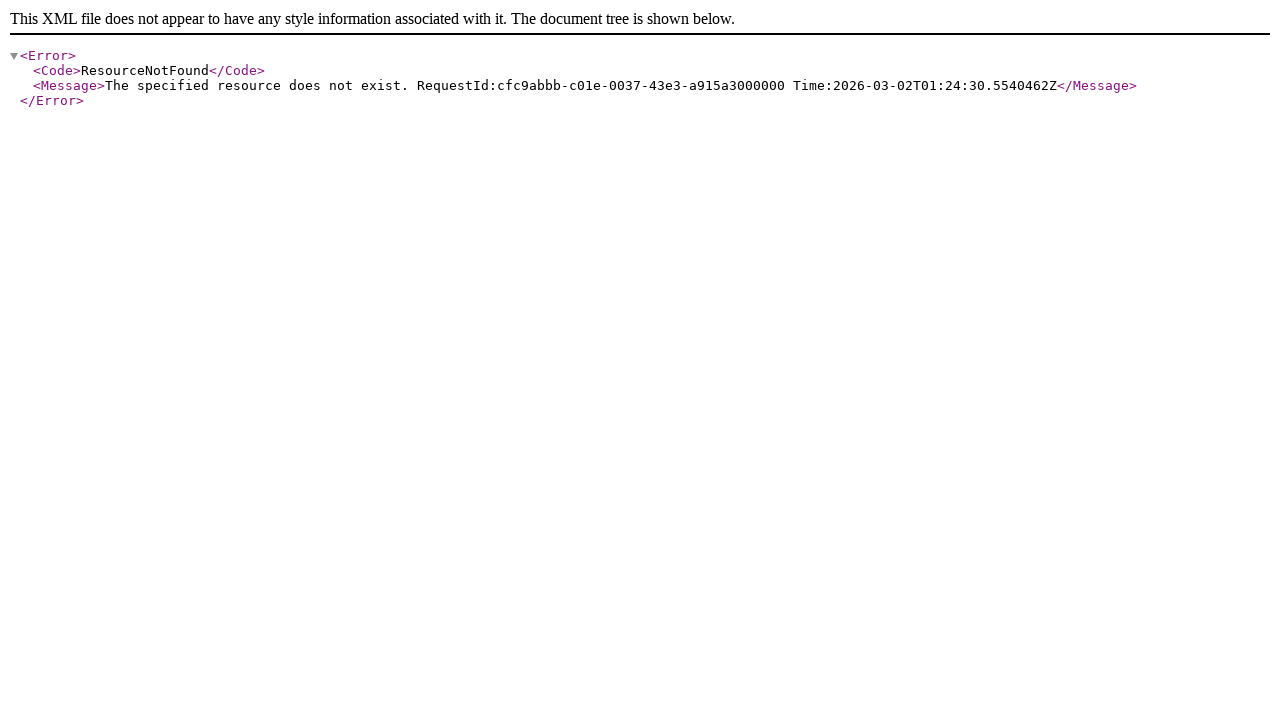

Verified that raw HTML label '<a' does not appear in visible text
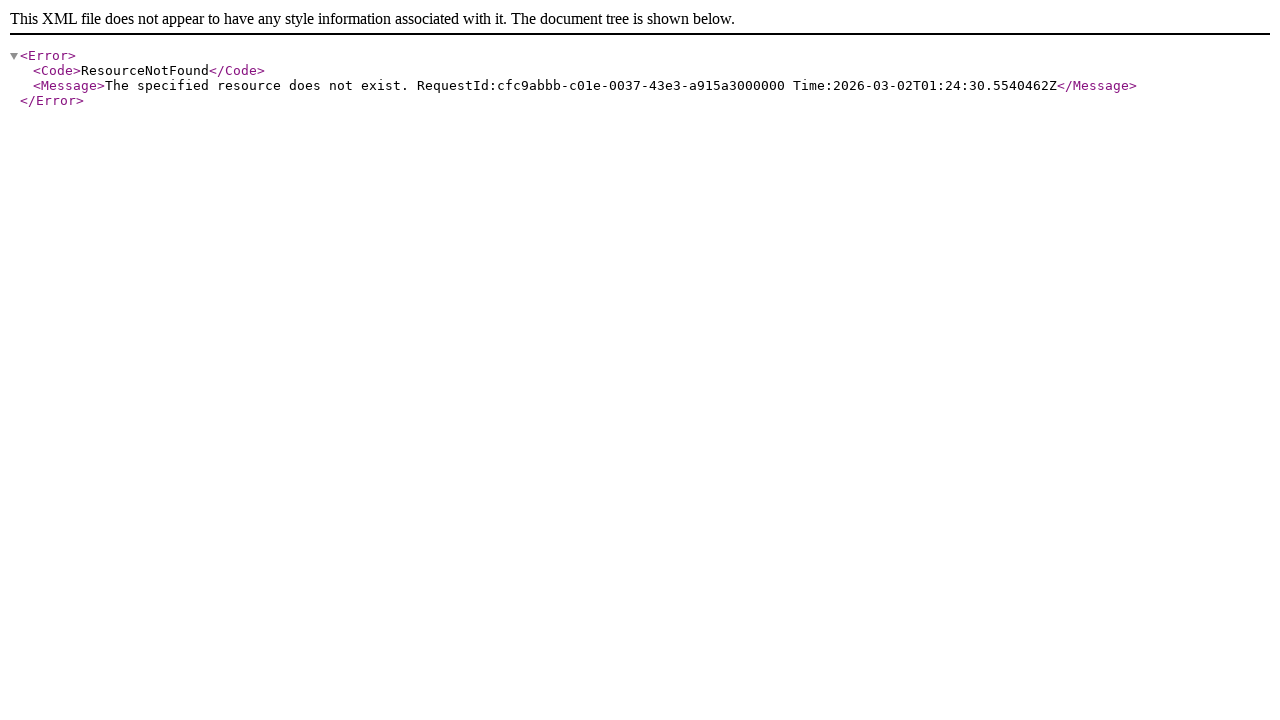

Verified that raw HTML label '<span' does not appear in visible text
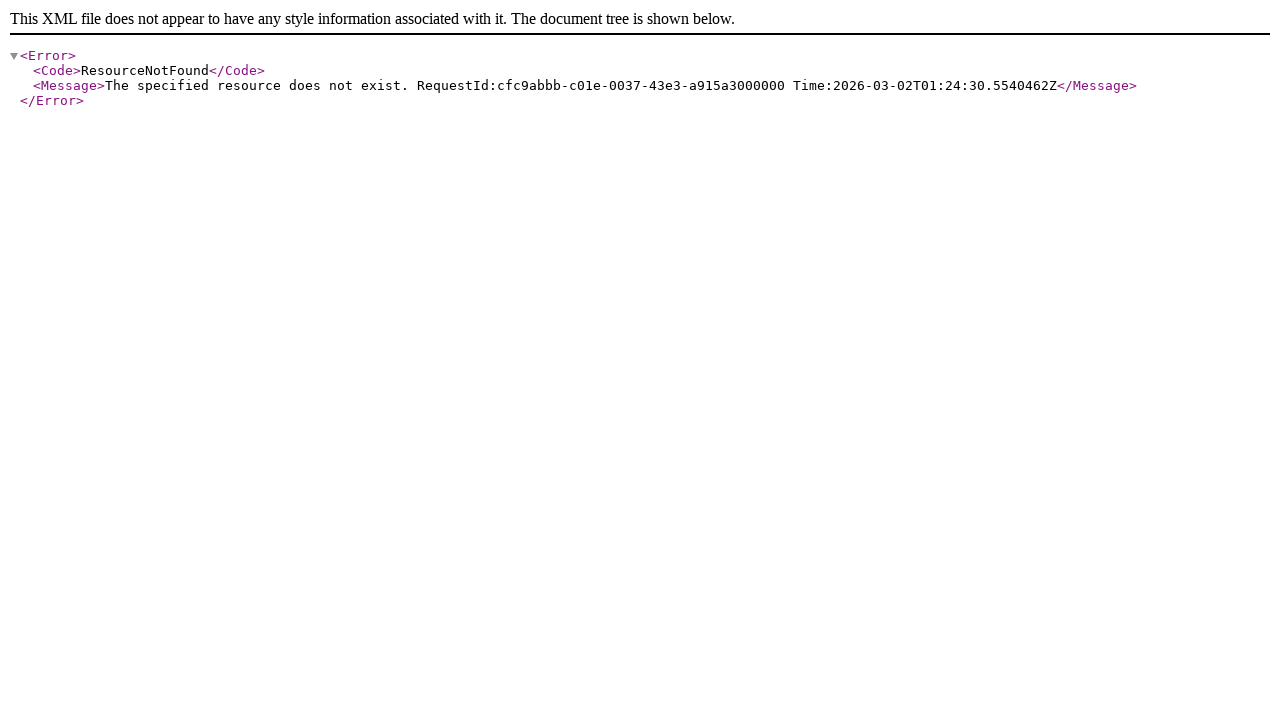

Verified that raw HTML label '<div' does not appear in visible text
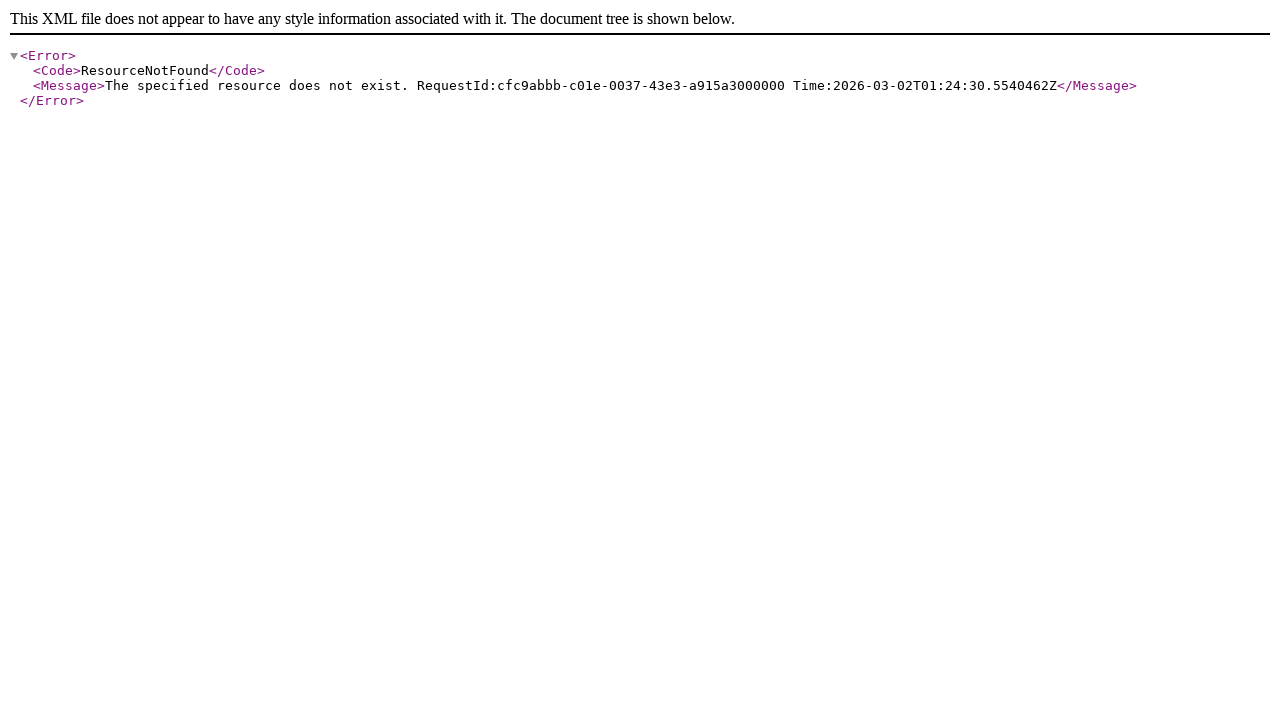

Verified that raw HTML label '<ul' does not appear in visible text
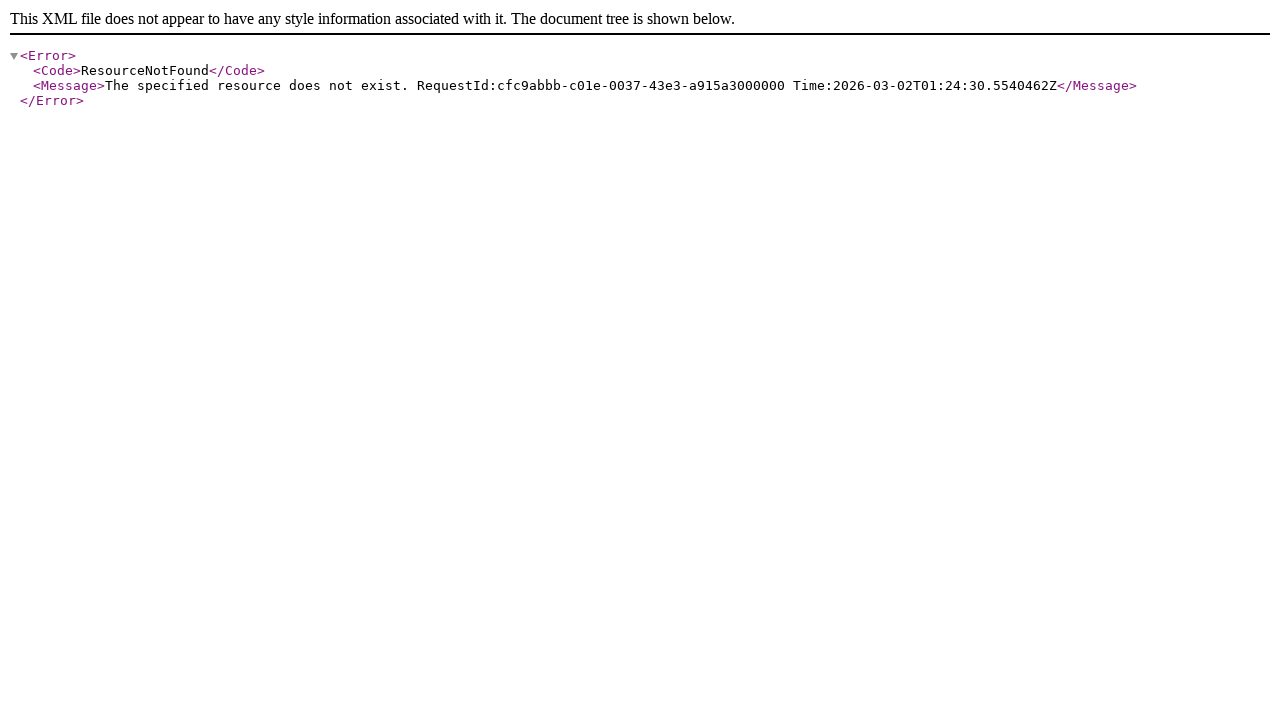

Verified that raw HTML label '<ol' does not appear in visible text
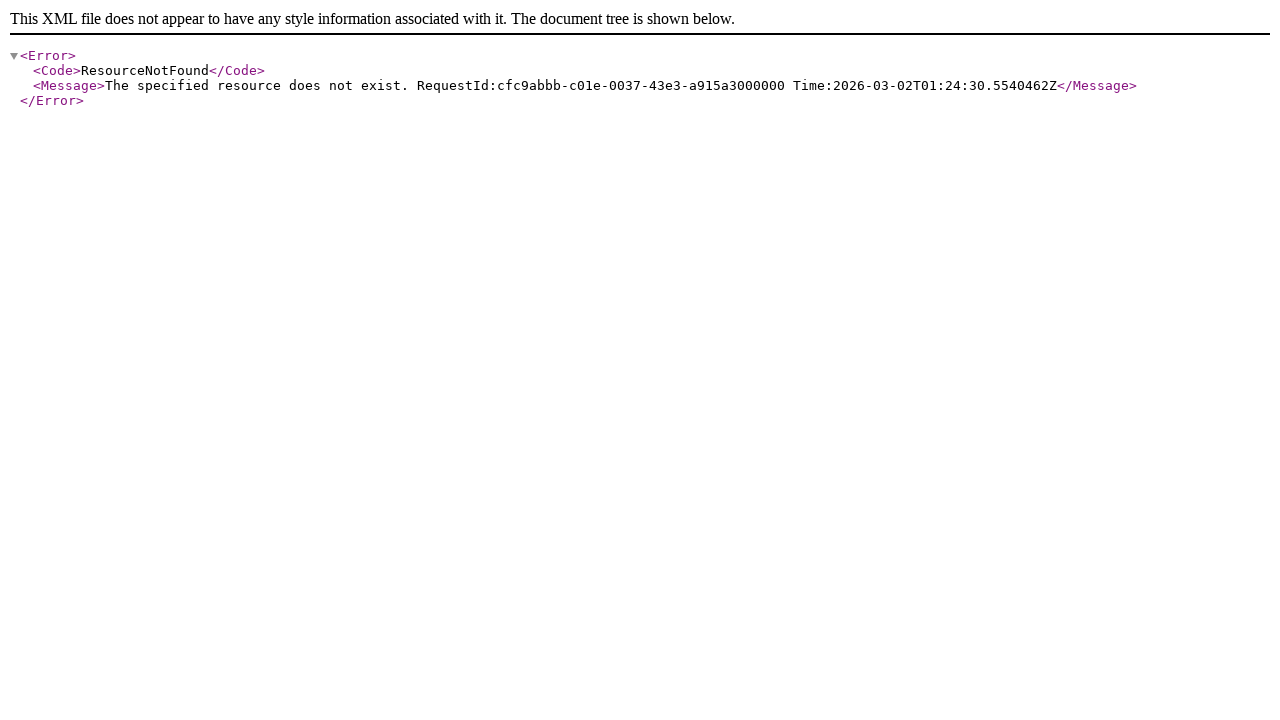

Verified that raw HTML label '<li' does not appear in visible text
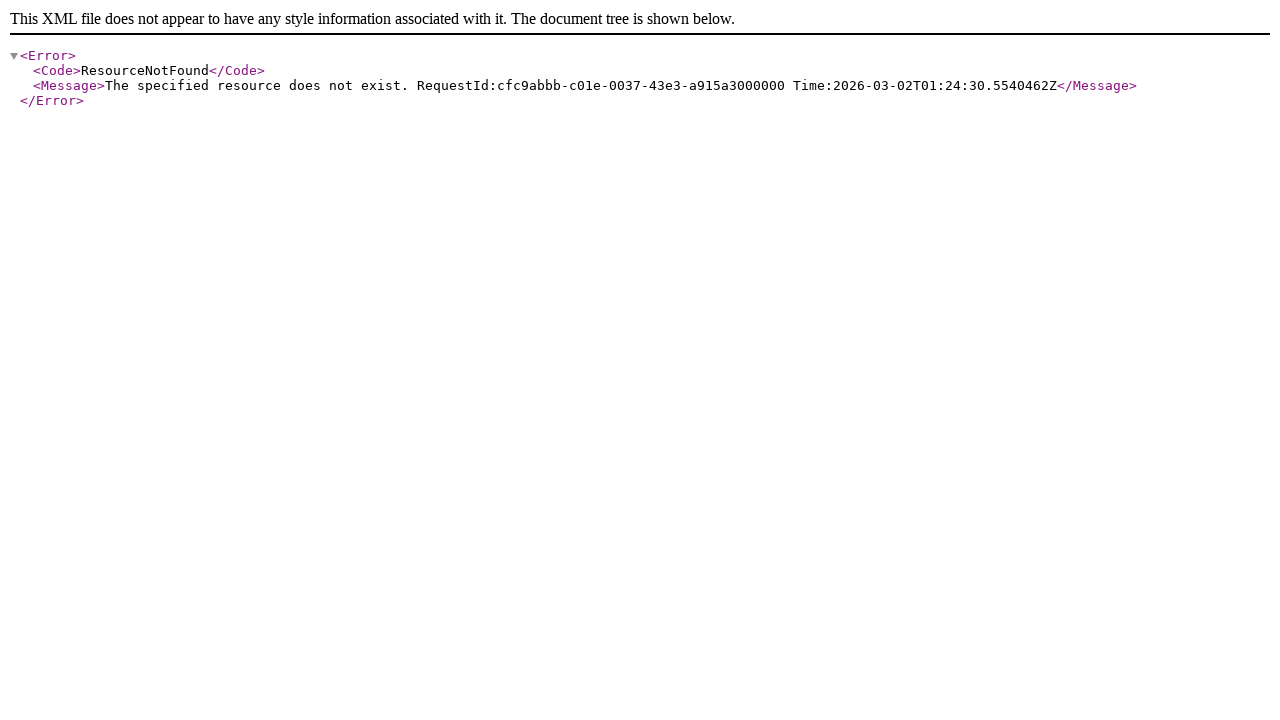

Verified that raw HTML label '<table' does not appear in visible text
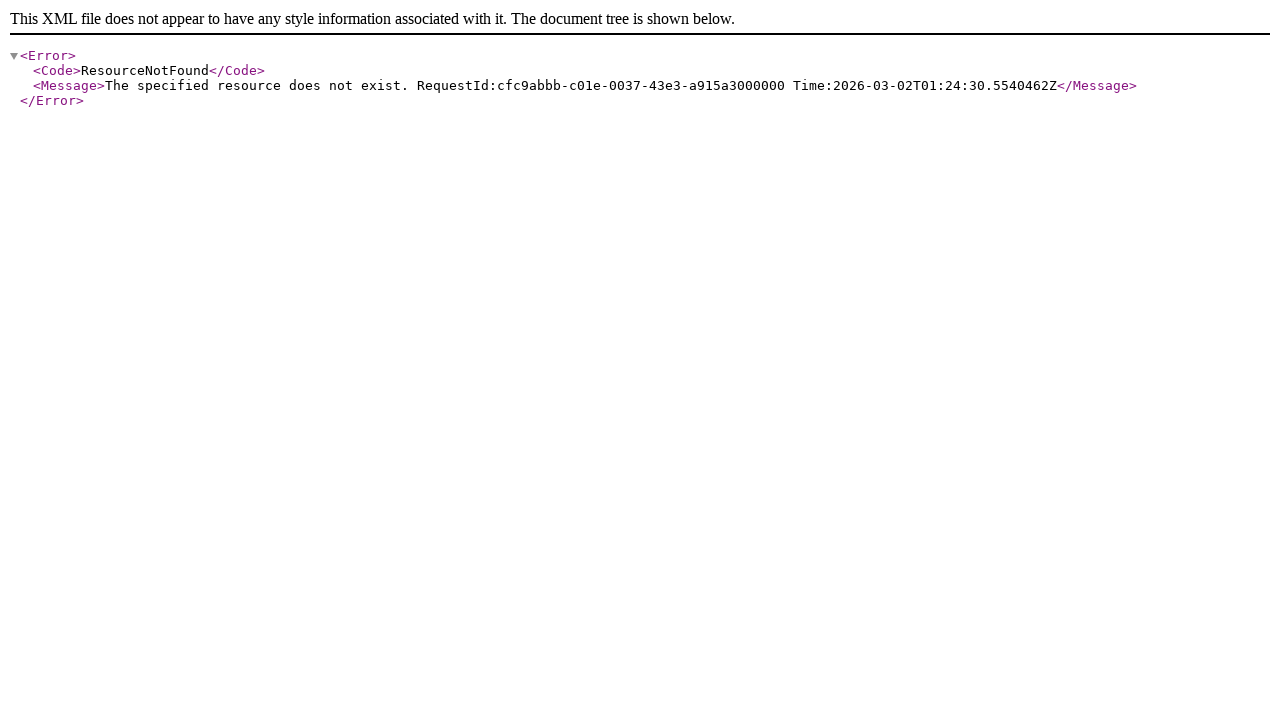

Verified that raw HTML label '<tr' does not appear in visible text
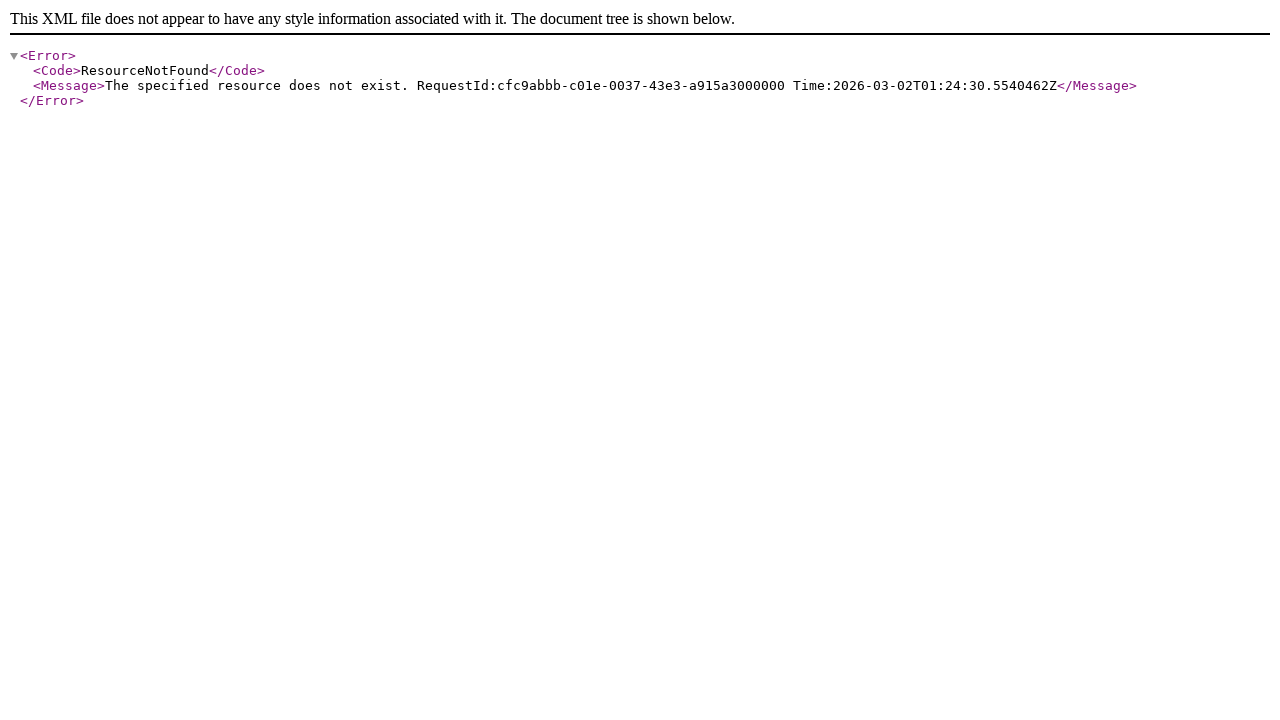

Verified that raw HTML label '<td' does not appear in visible text
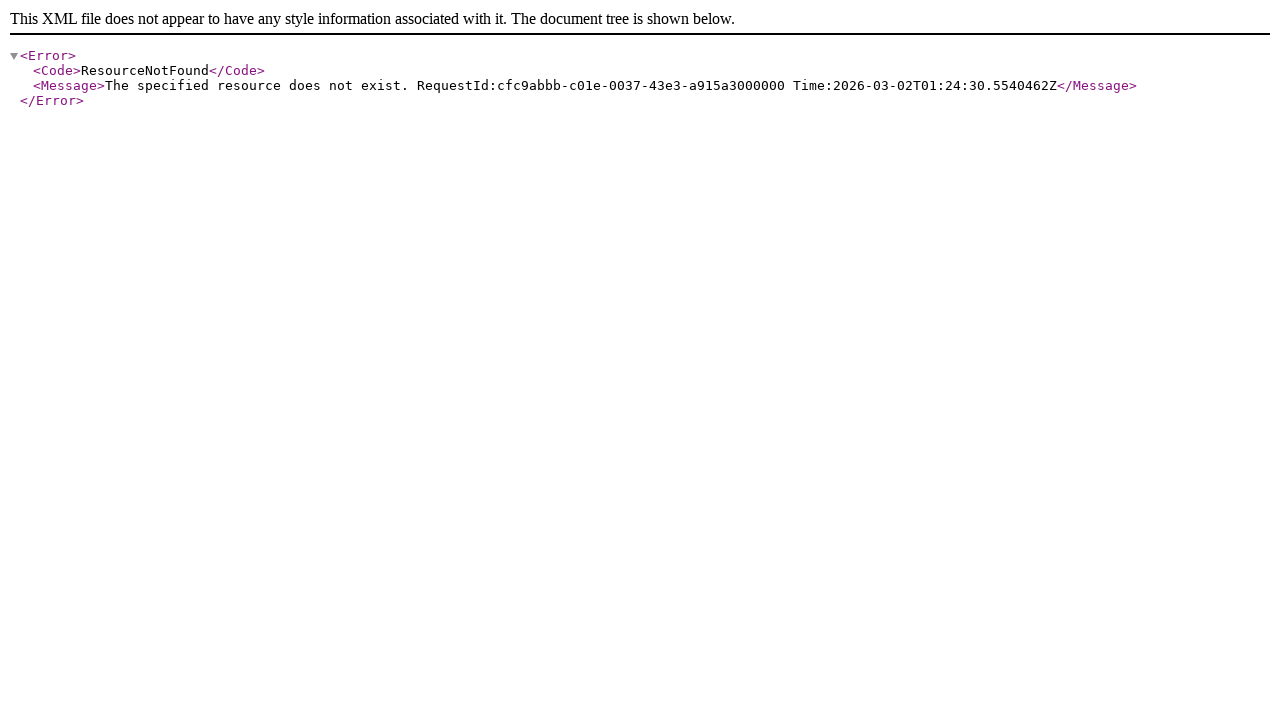

Verified that raw HTML label '<th' does not appear in visible text
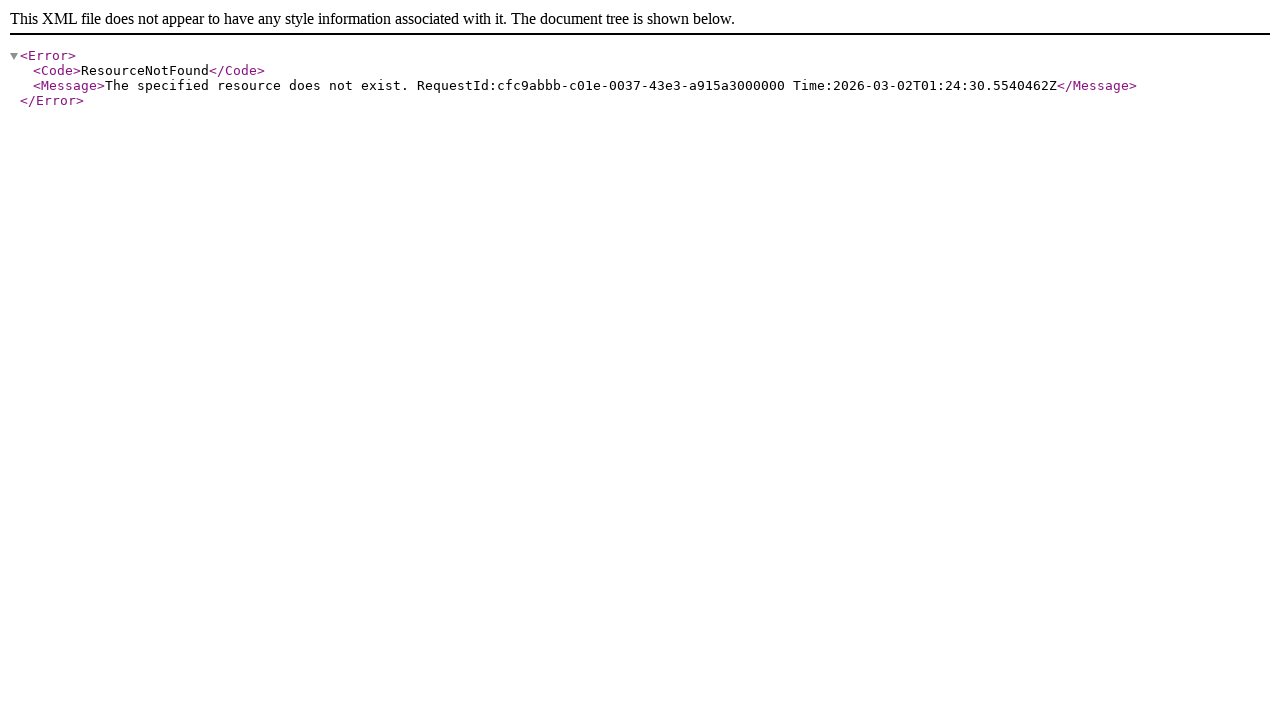

Verified that raw HTML label '<img' does not appear in visible text
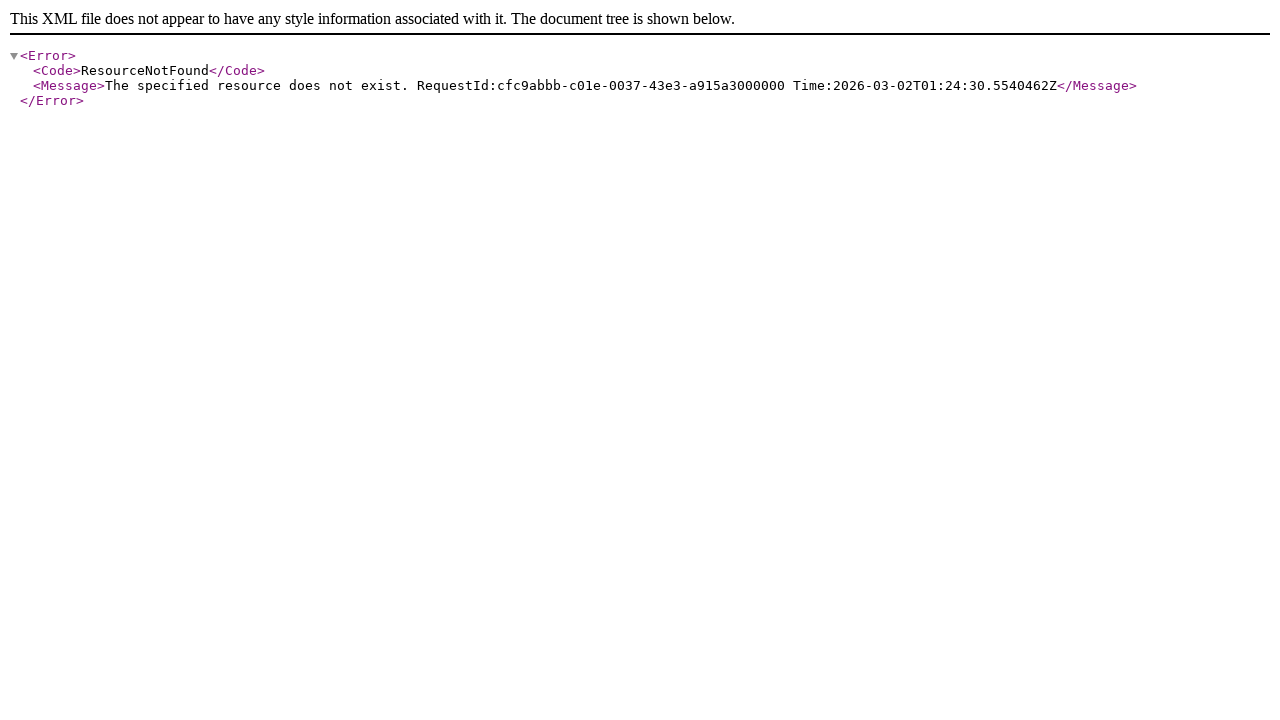

Verified that raw HTML label '<code' does not appear in visible text
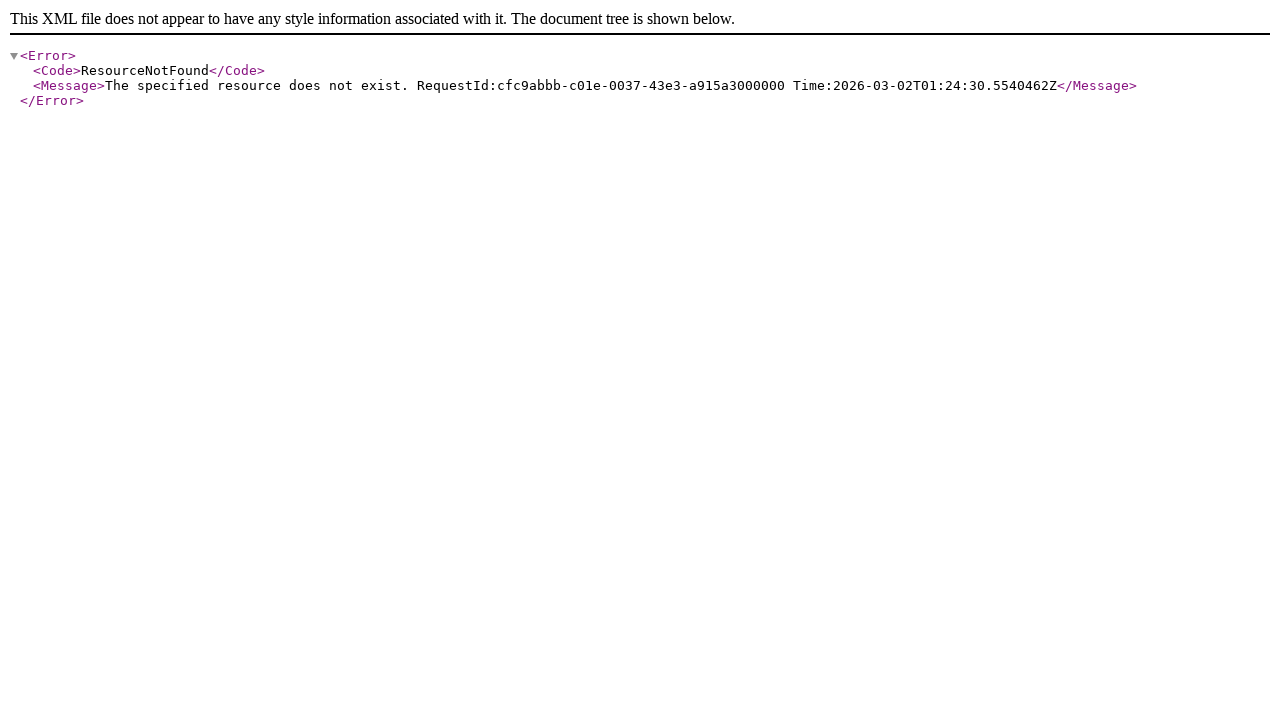

Verified that raw HTML label '&amp;' does not appear in visible text
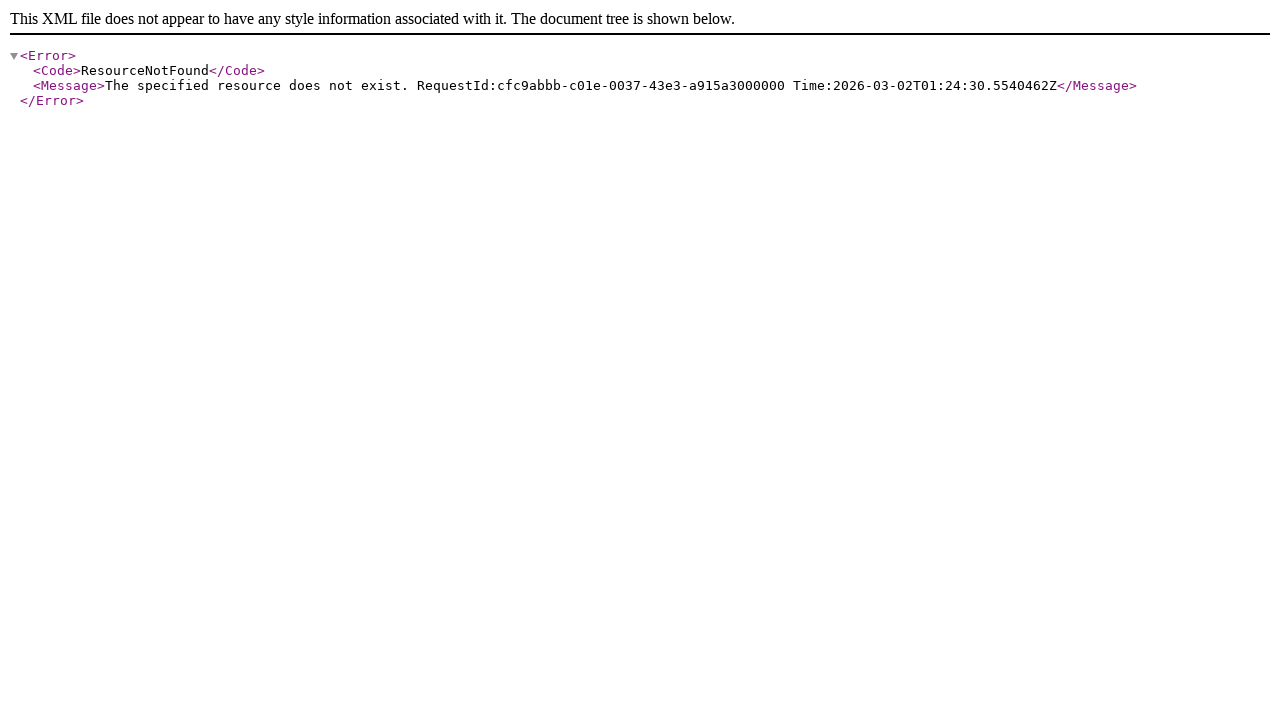

Verified that raw HTML label '&lt' does not appear in visible text
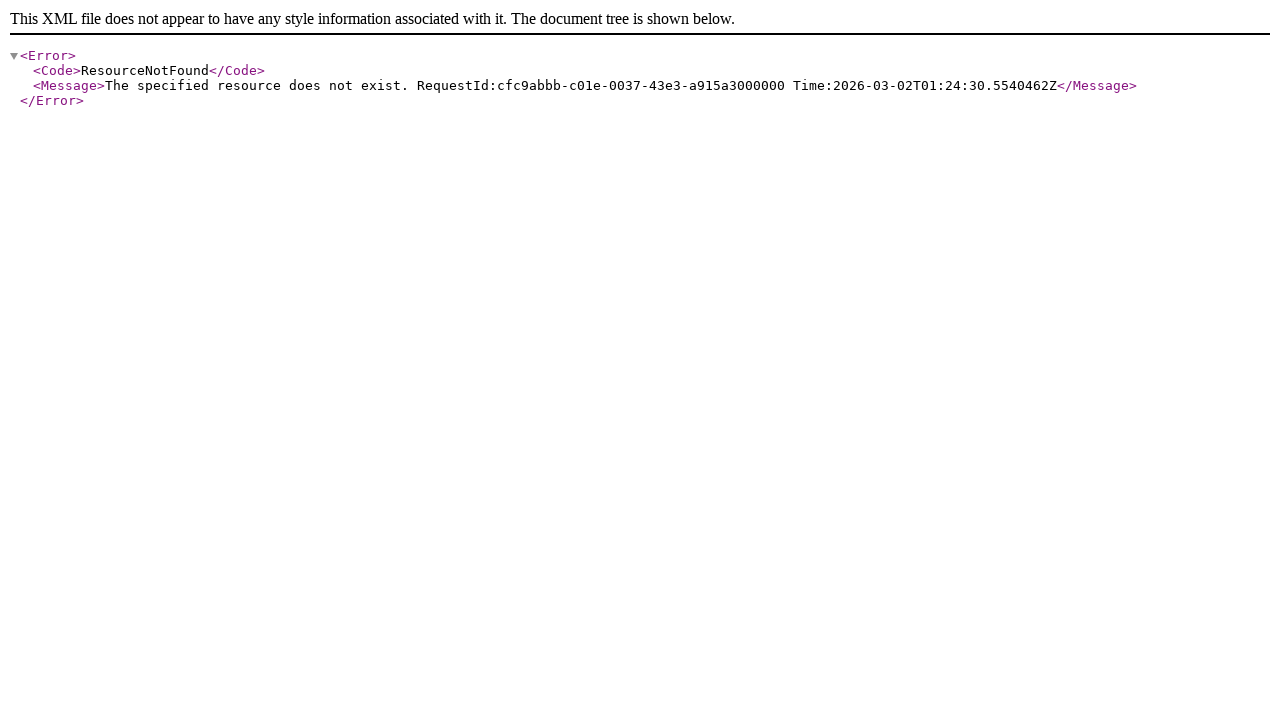

Verified that raw HTML label '&gt' does not appear in visible text
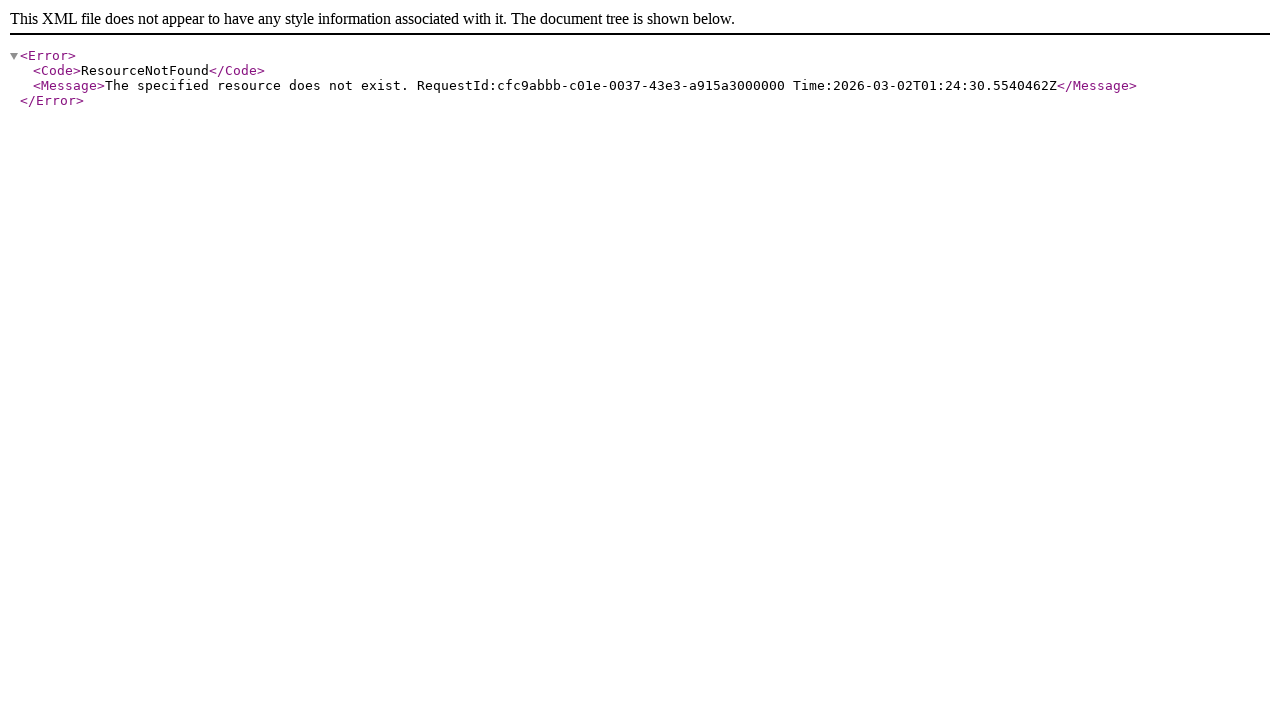

Verified that raw HTML label '&quot' does not appear in visible text
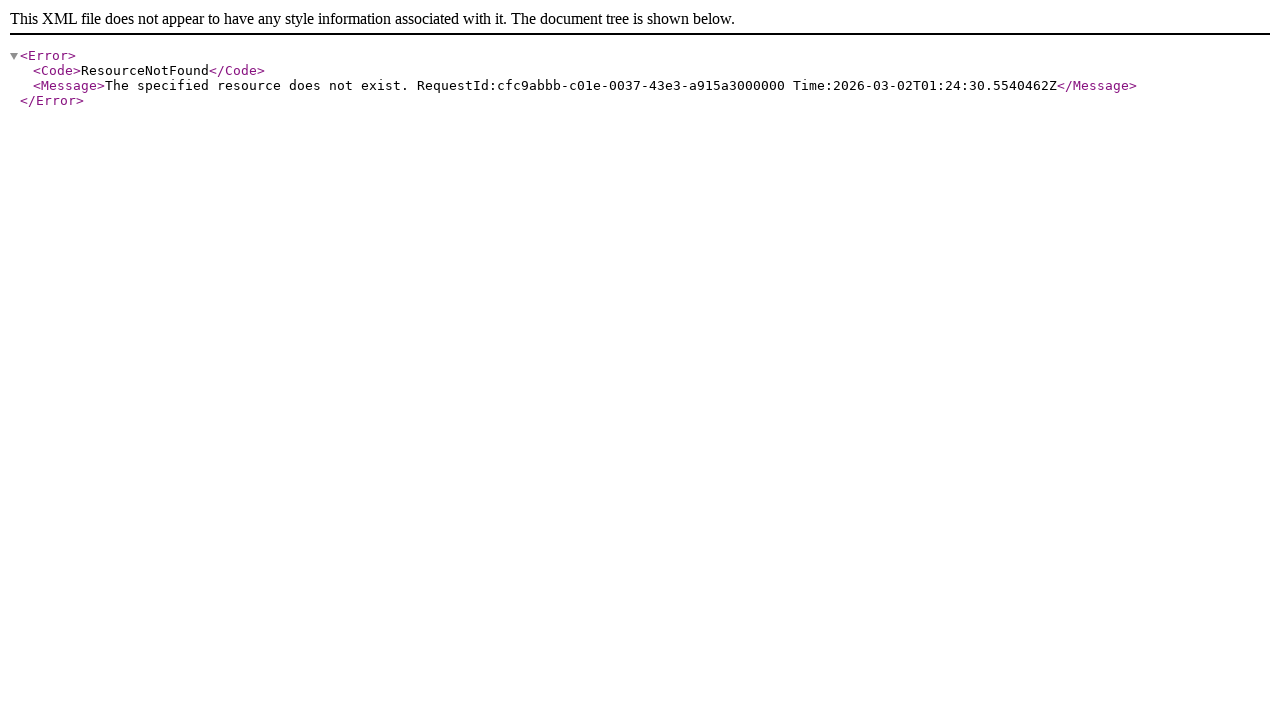

Verified that raw HTML label '&apos' does not appear in visible text
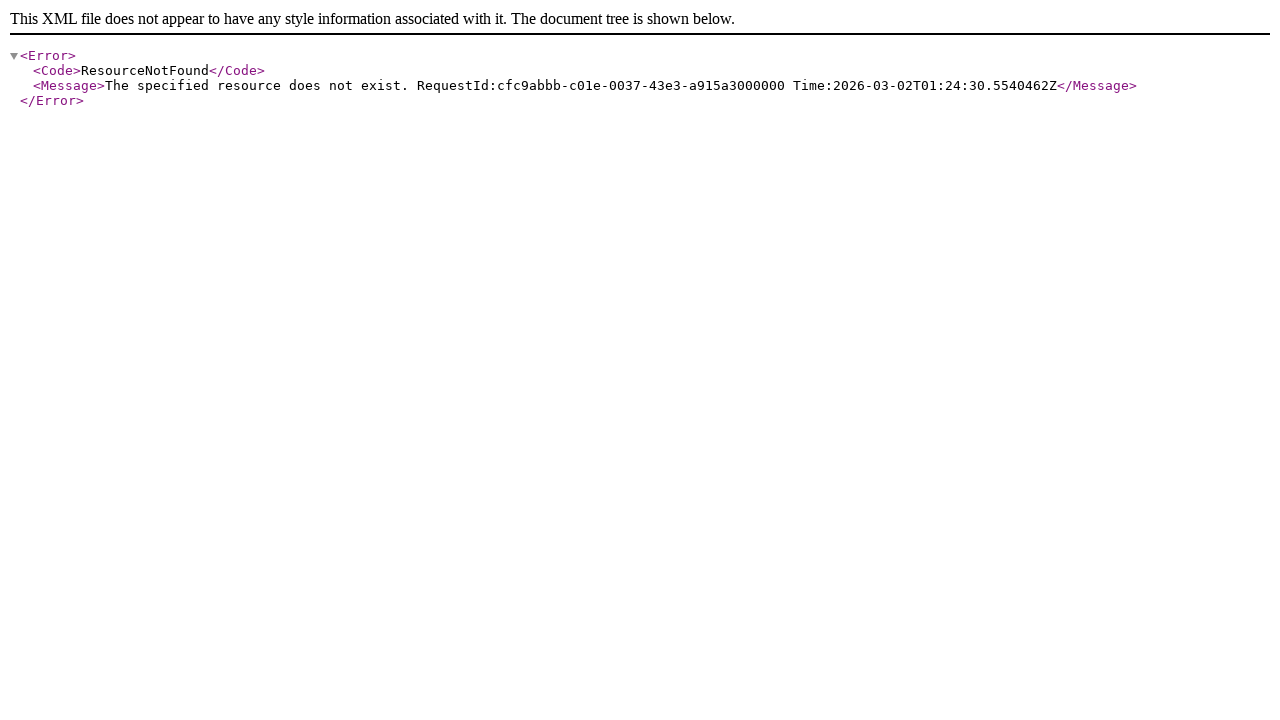

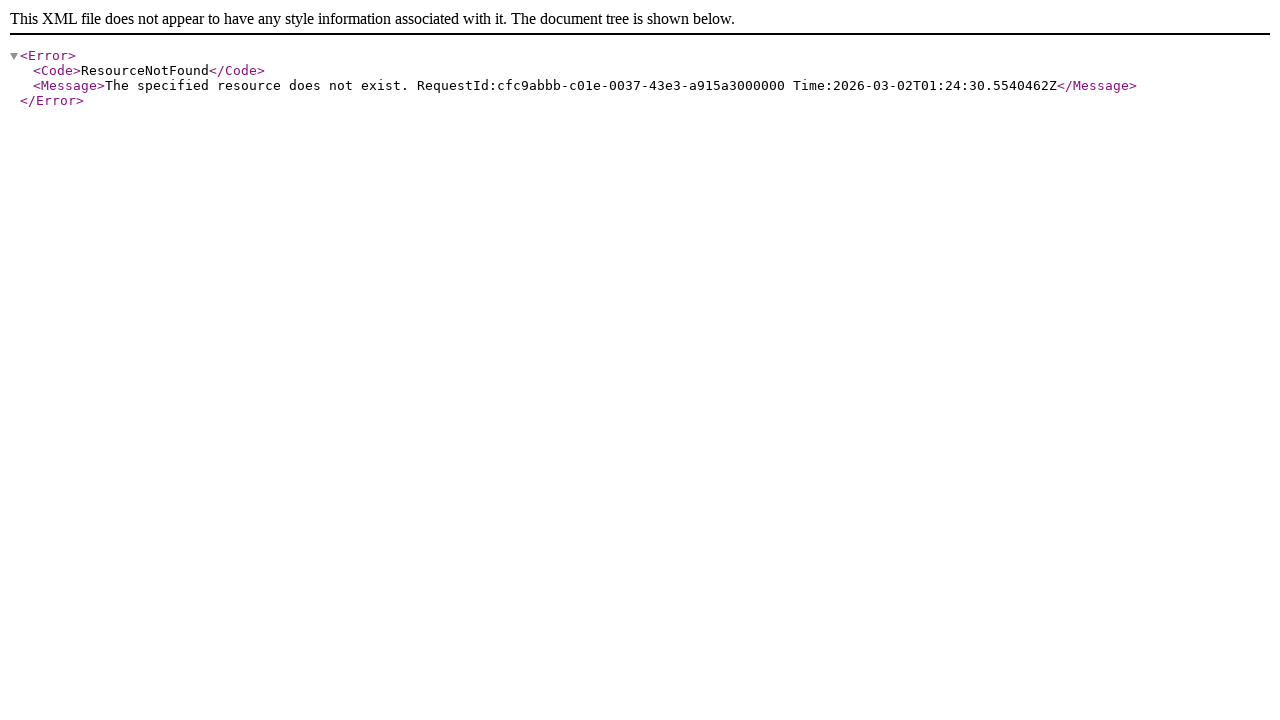